Tests JavaScript confirmation alert handling by clicking a button to trigger a confirmation dialog, accepting it, and verifying the result message is displayed on the page.

Starting URL: http://the-internet.herokuapp.com/javascript_alerts

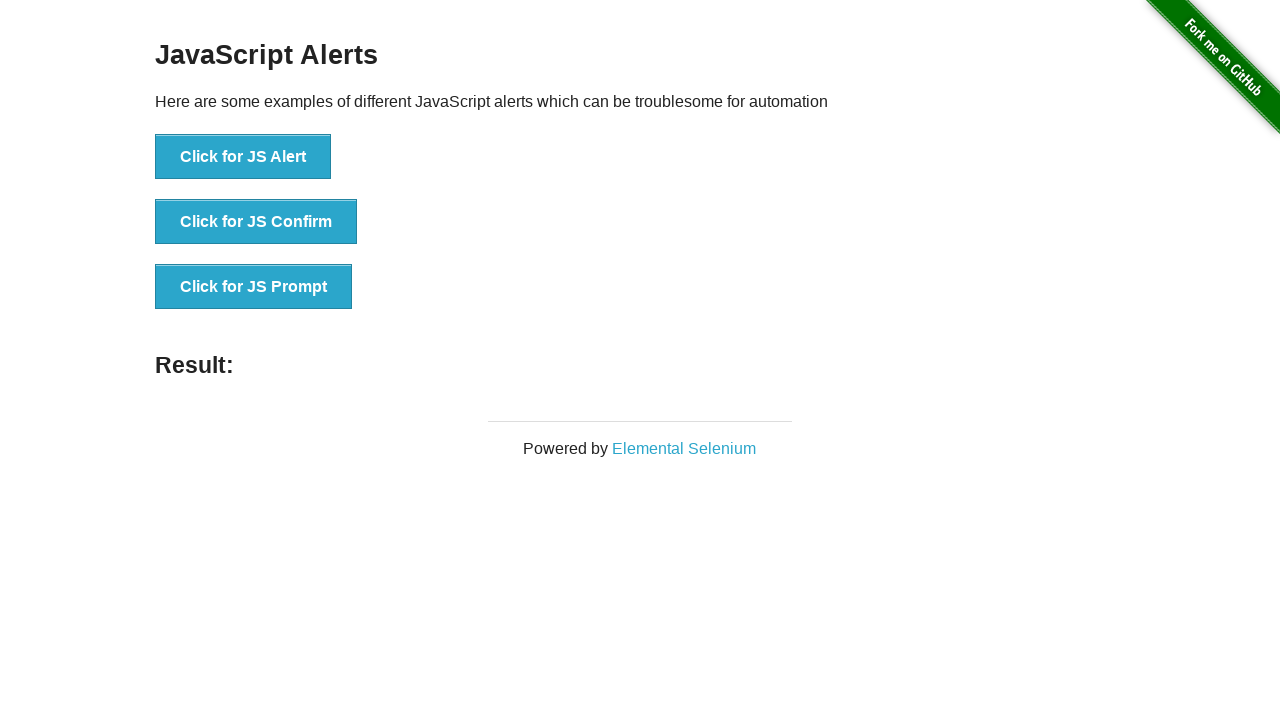

Clicked the second button to trigger JavaScript confirmation alert at (256, 222) on button >> nth=1
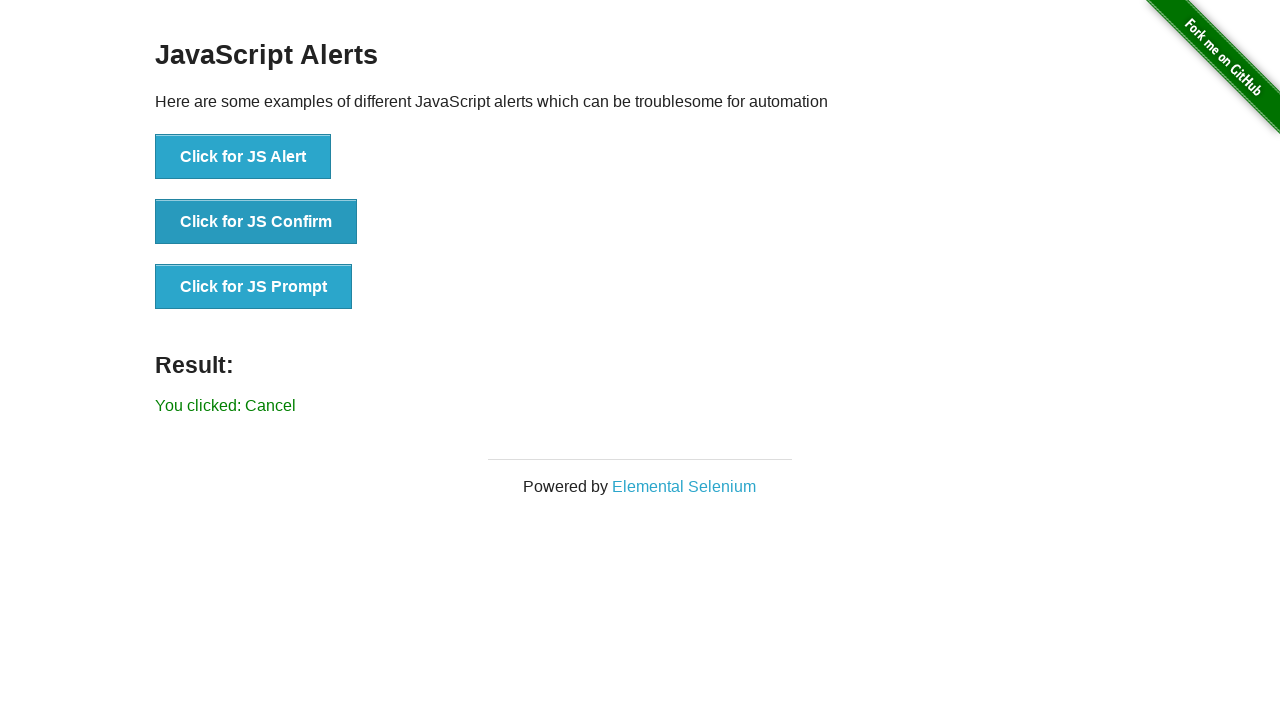

Set up dialog handler to accept confirmation alerts
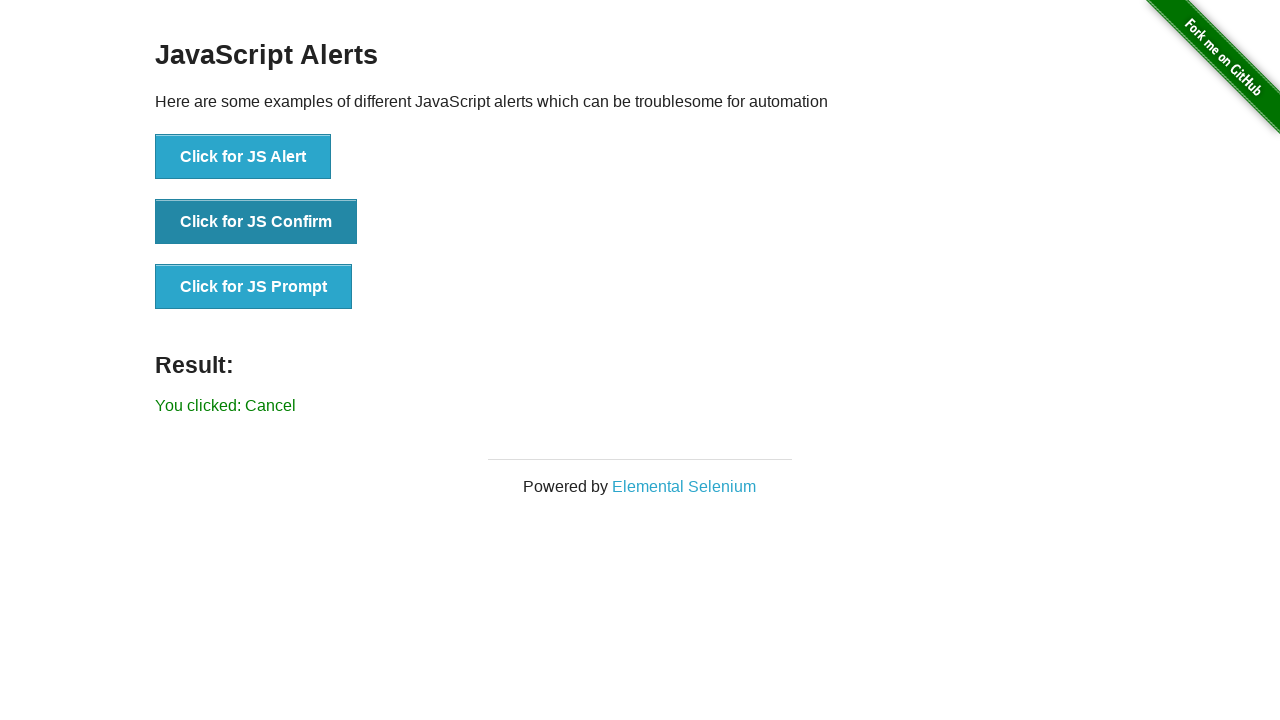

Re-clicked the second button to trigger confirmation alert with handler active at (256, 222) on button >> nth=1
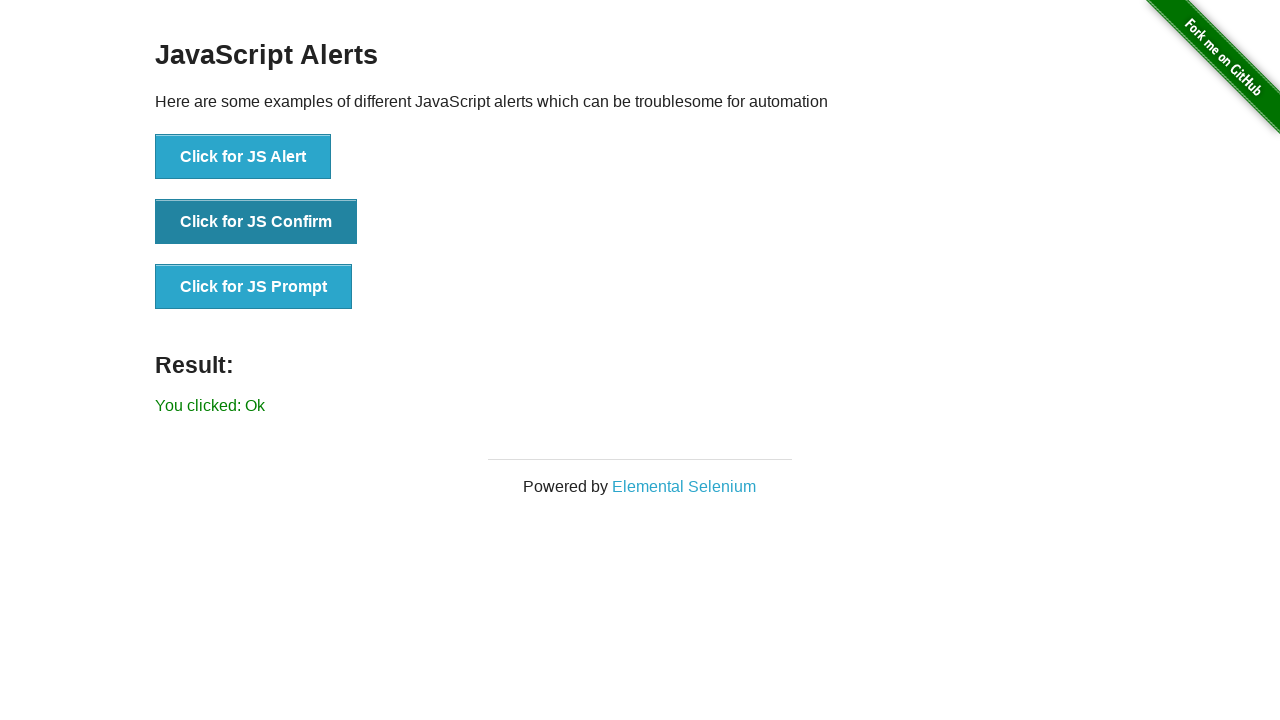

Result text element loaded on page
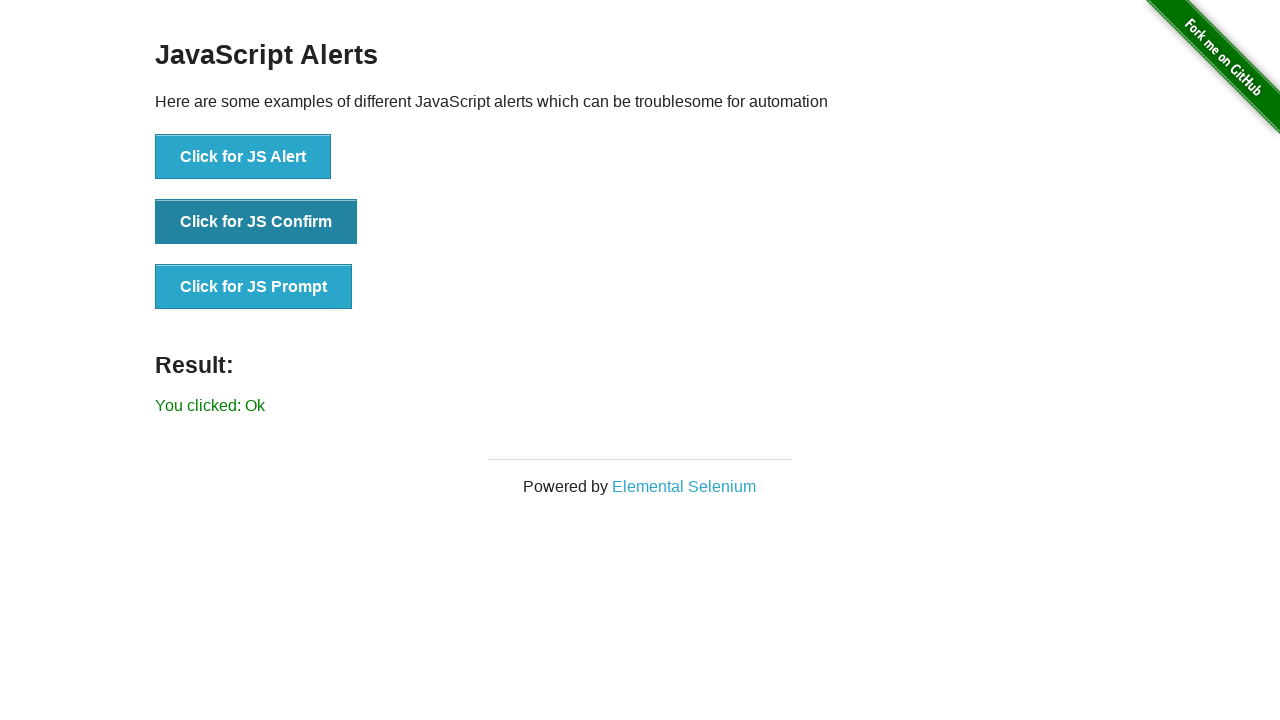

Retrieved result text content
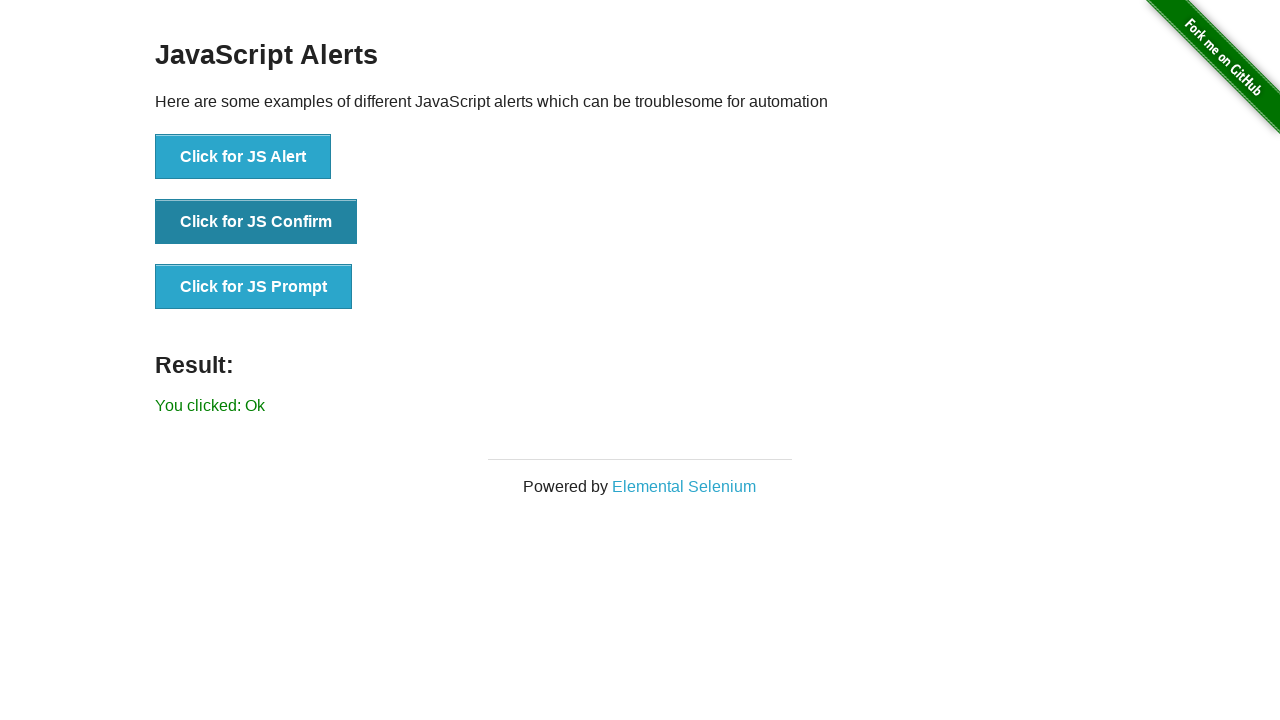

Verified result text matches expected value 'You clicked: Ok'
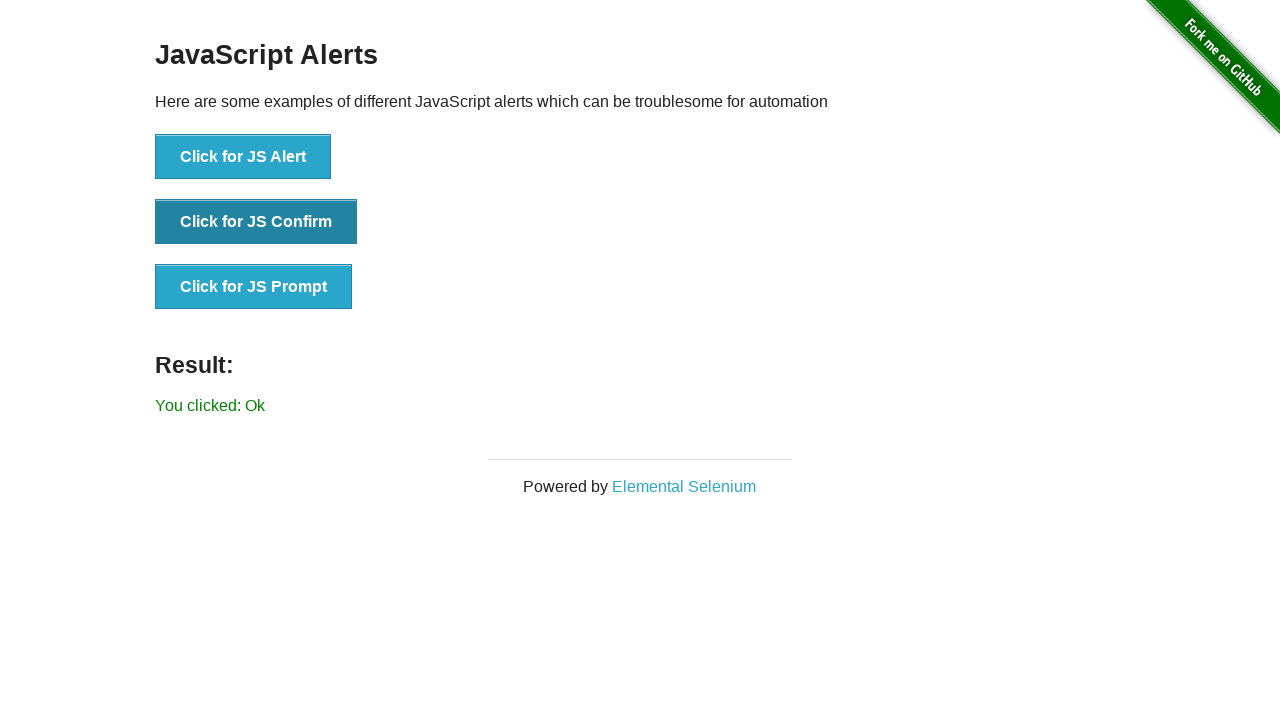

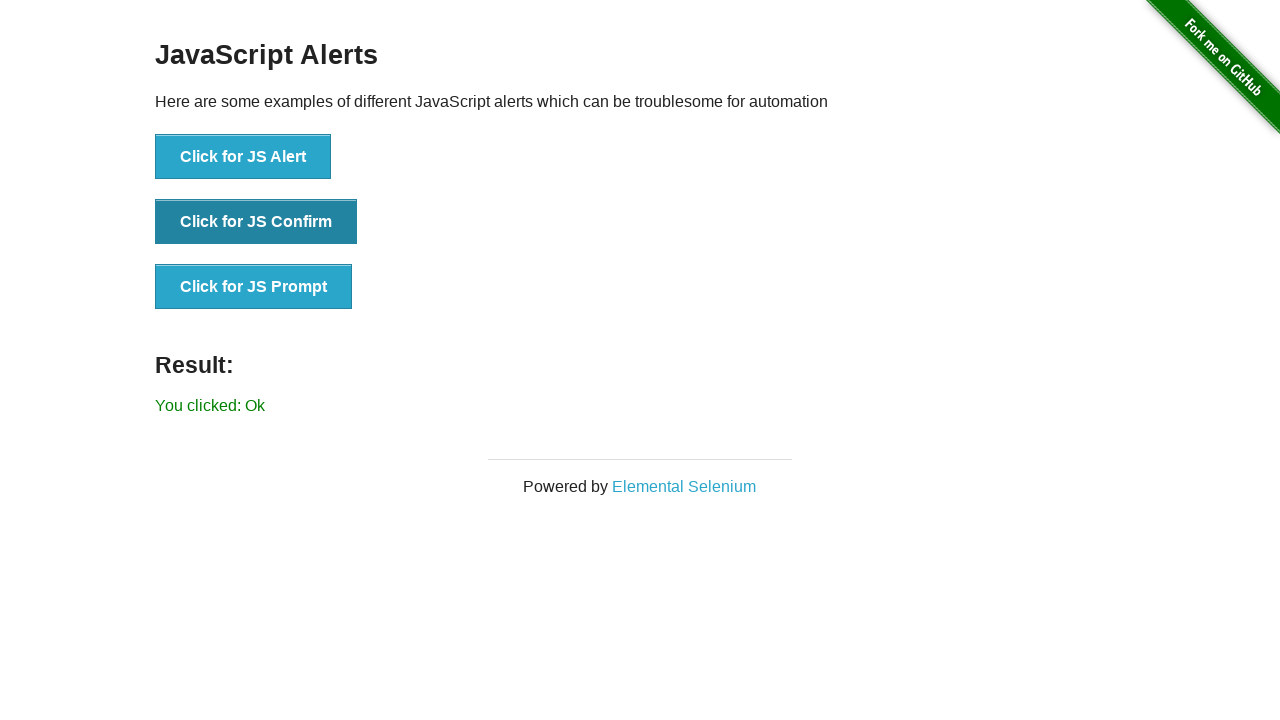